Tests drag and drop functionality by dragging an element and dropping it onto a target droppable area

Starting URL: https://demoqa.com/droppable/

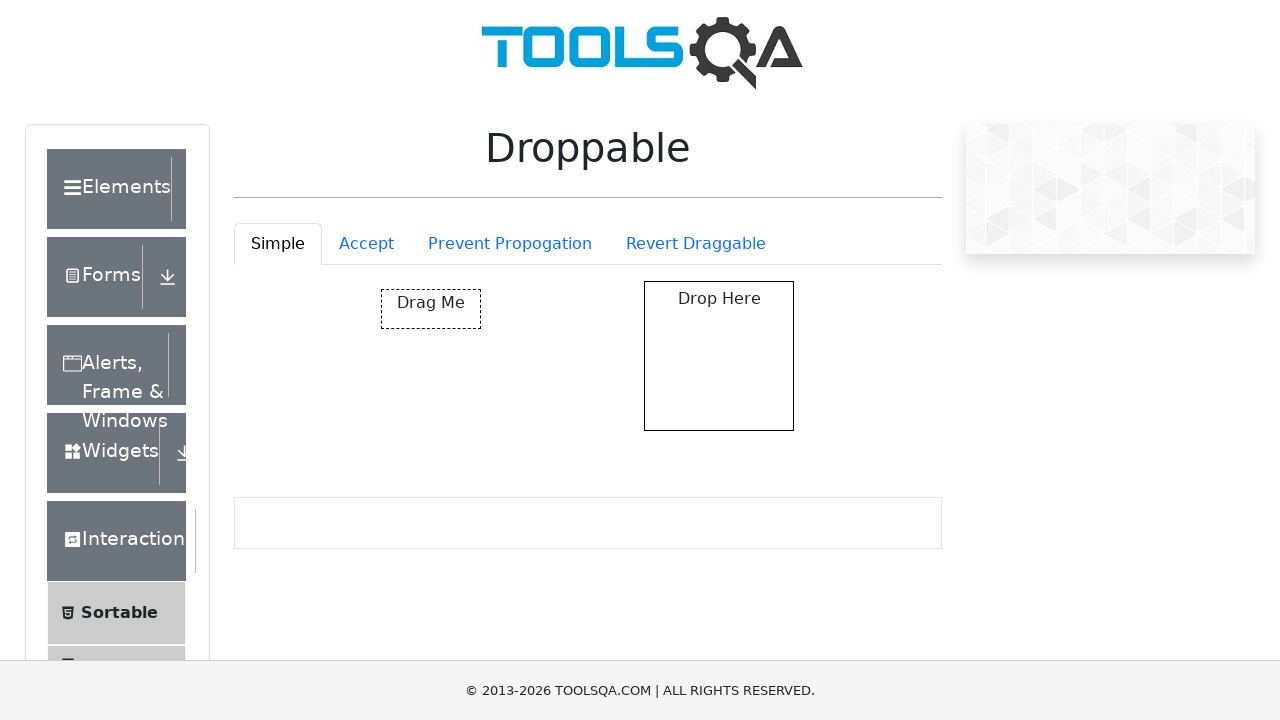

Navigated to droppable demo page
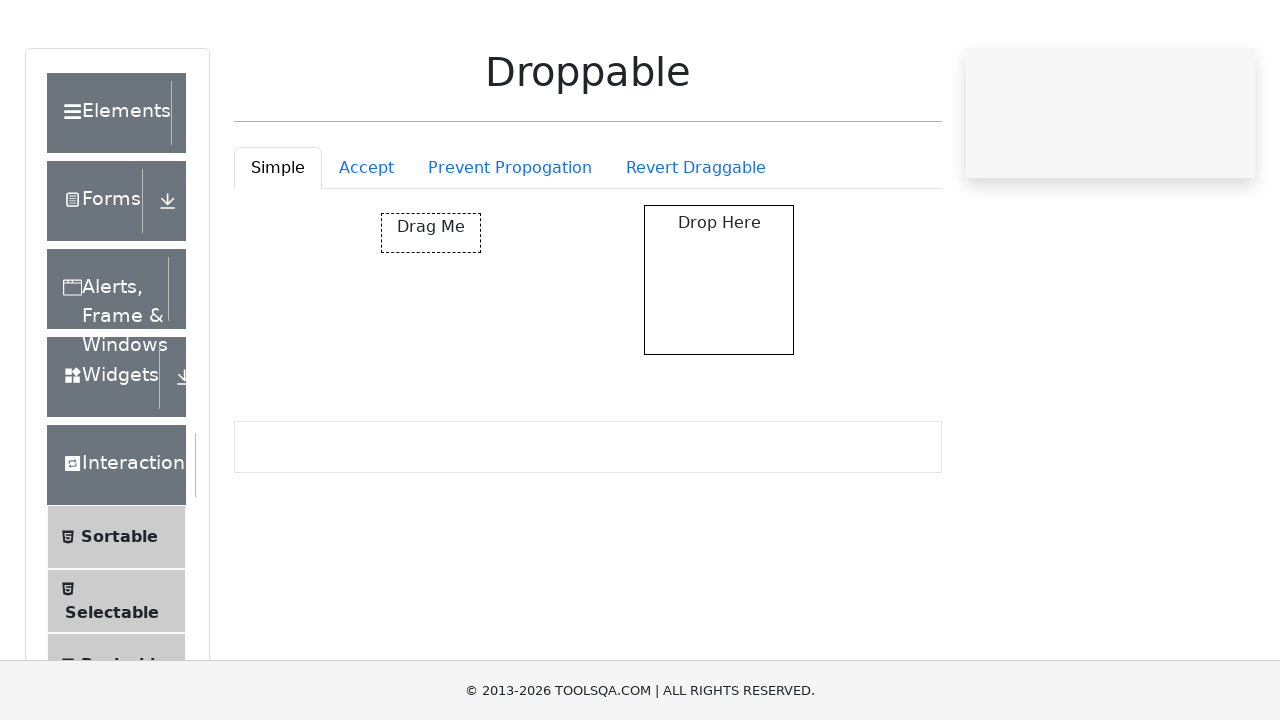

Dragged element and dropped it onto droppable target area at (719, 356)
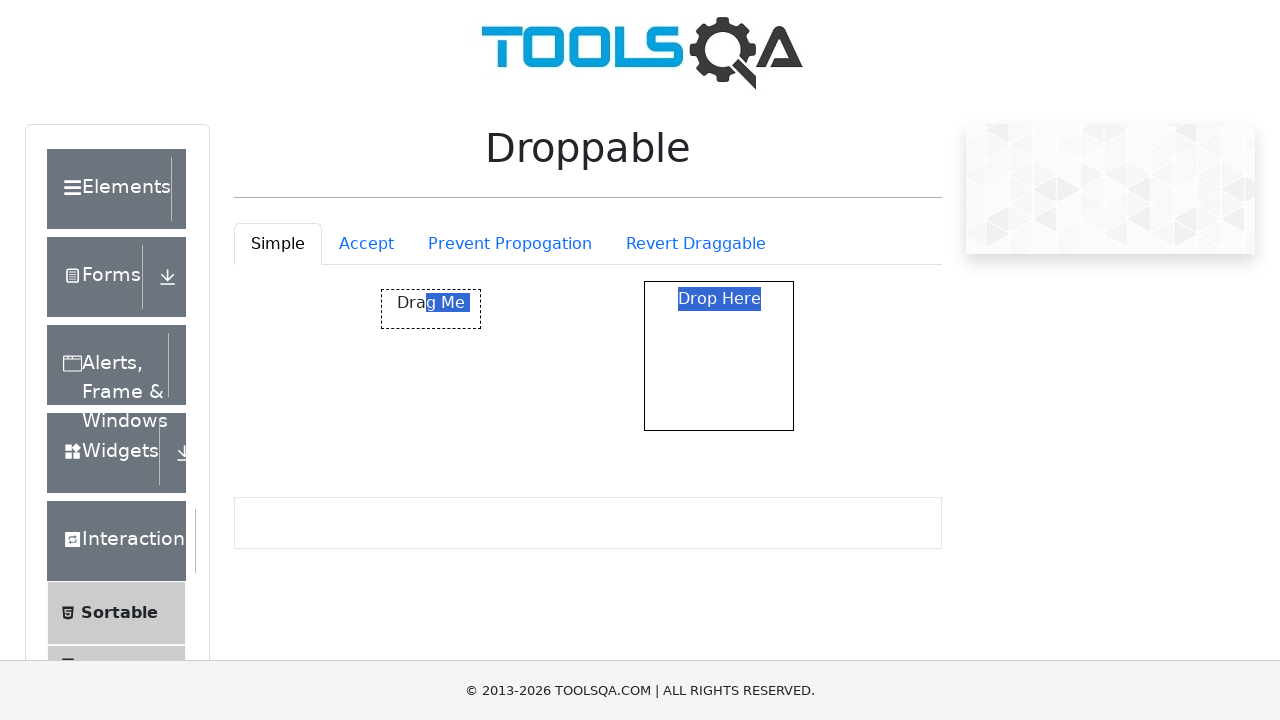

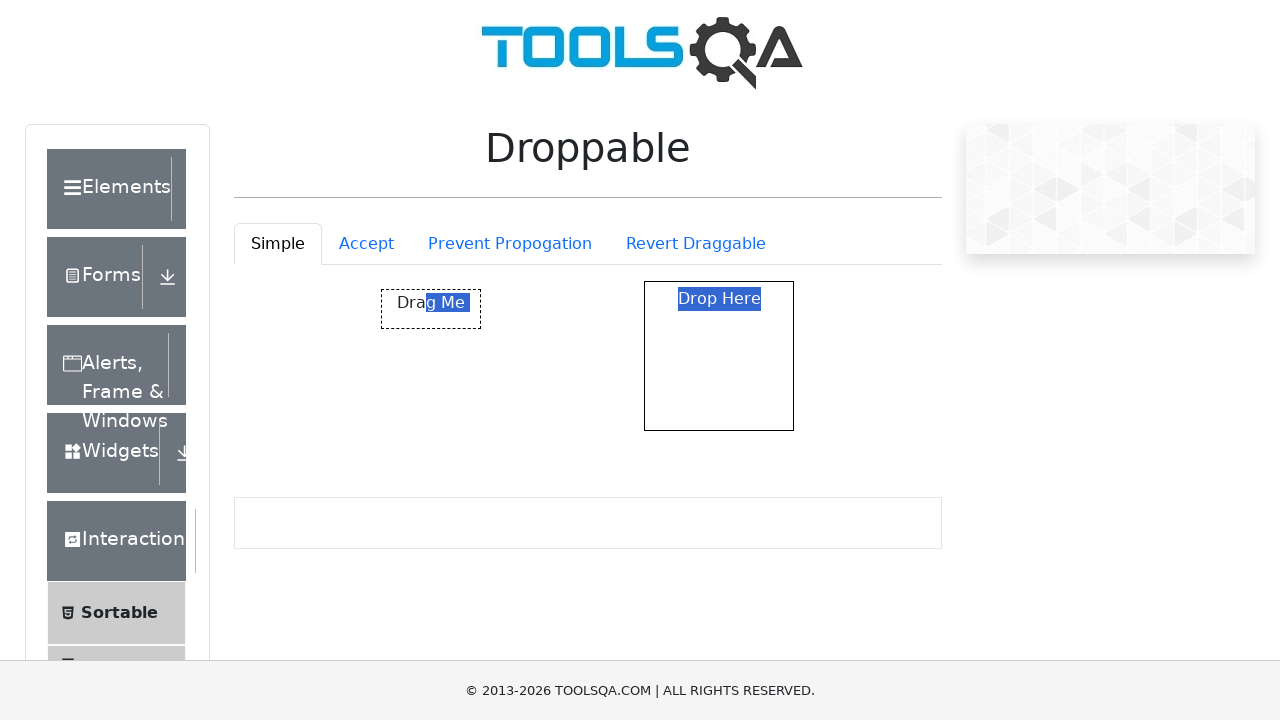